Tests Python.org search functionality by entering "pycon" query and verifying no "No results found" message appears

Starting URL: http://www.python.org

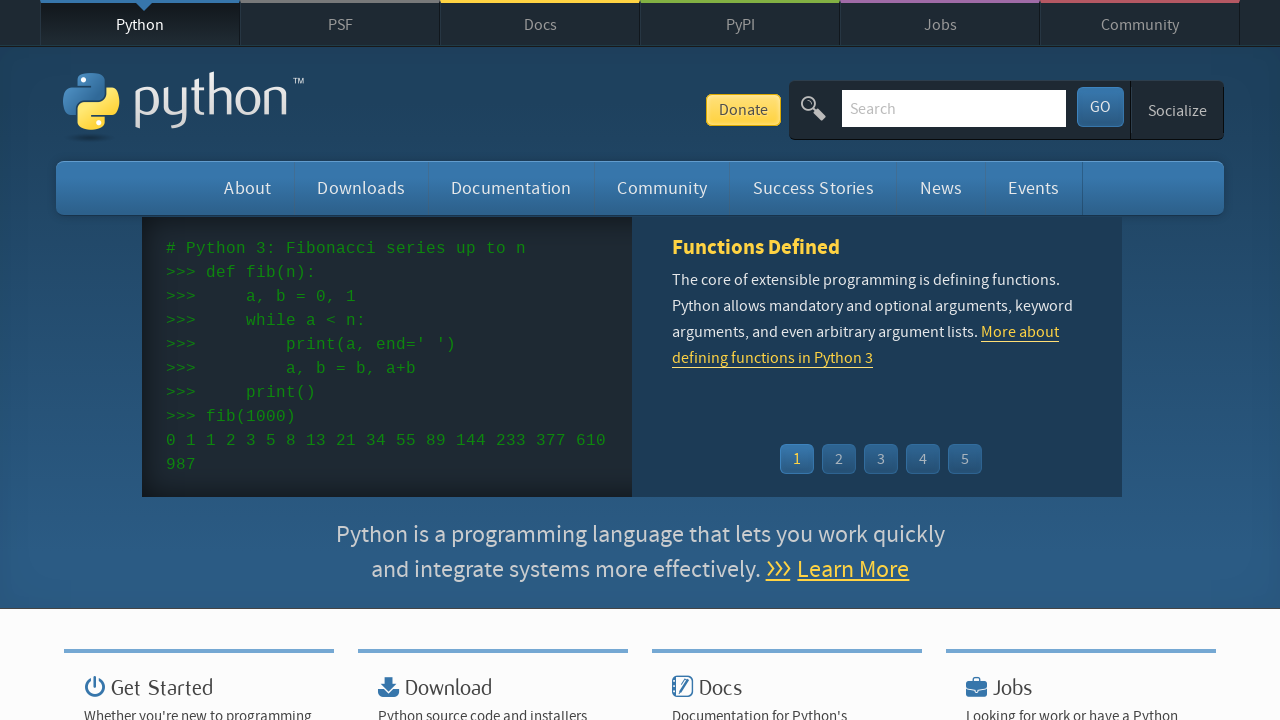

Verified page title contains 'Python'
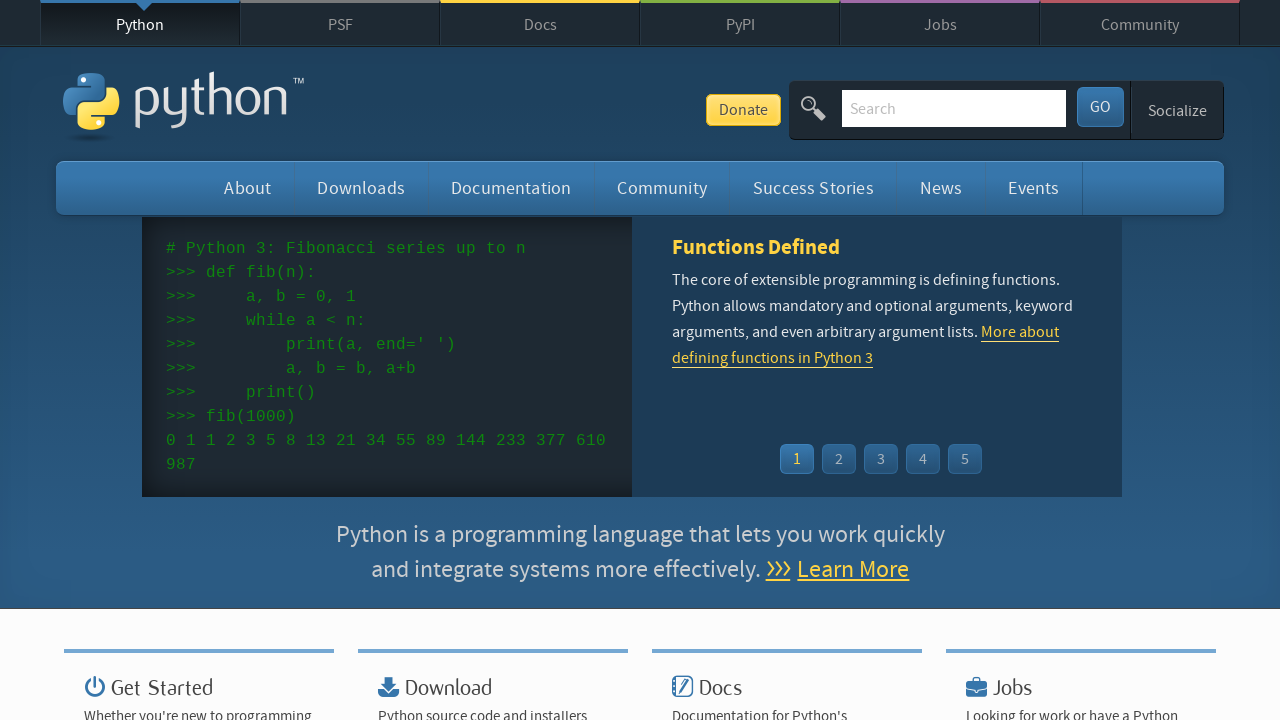

Filled search box with 'pycon' query on input[name='q']
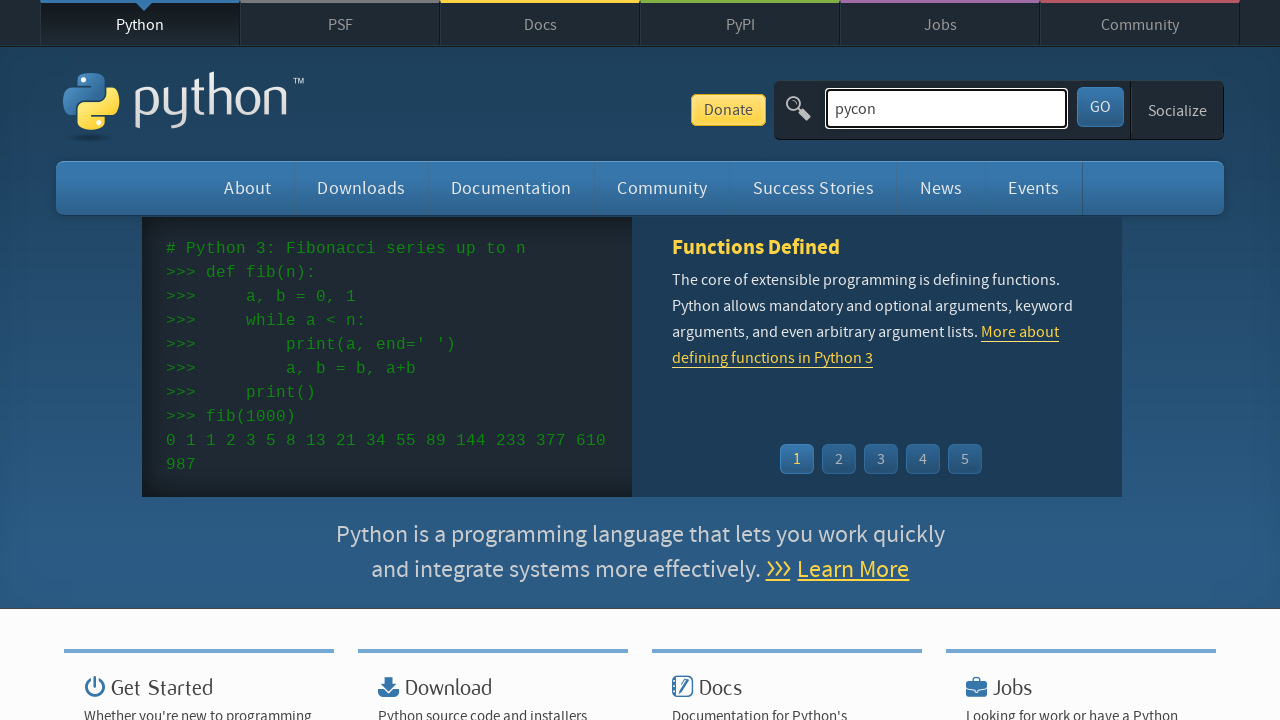

Submitted search by pressing Enter on input[name='q']
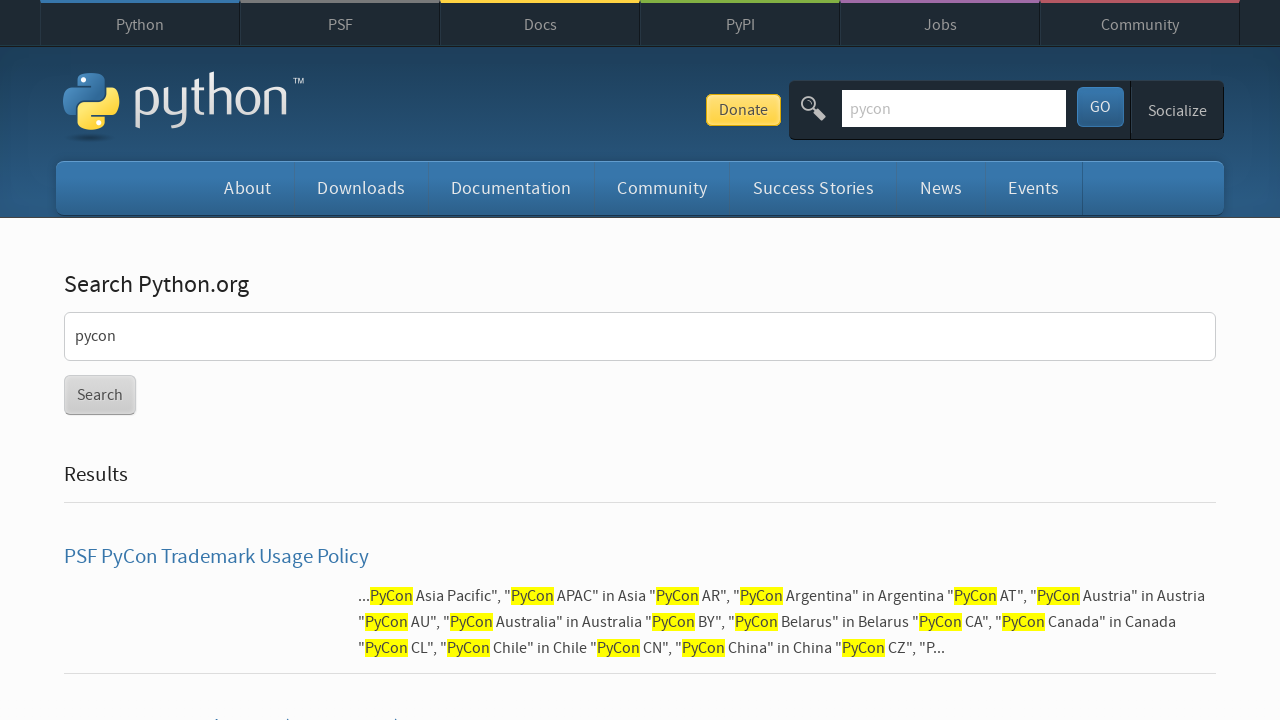

Search results loaded - network idle state reached
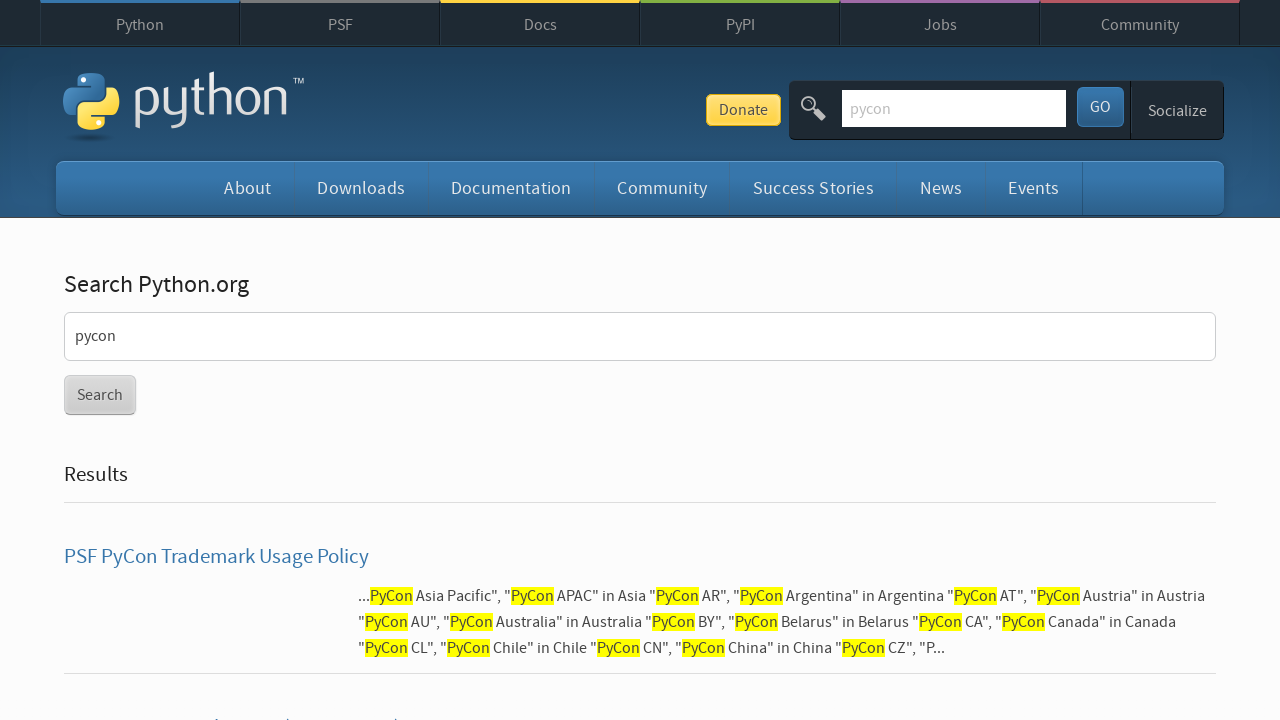

Verified 'No results found' message does not appear in search results
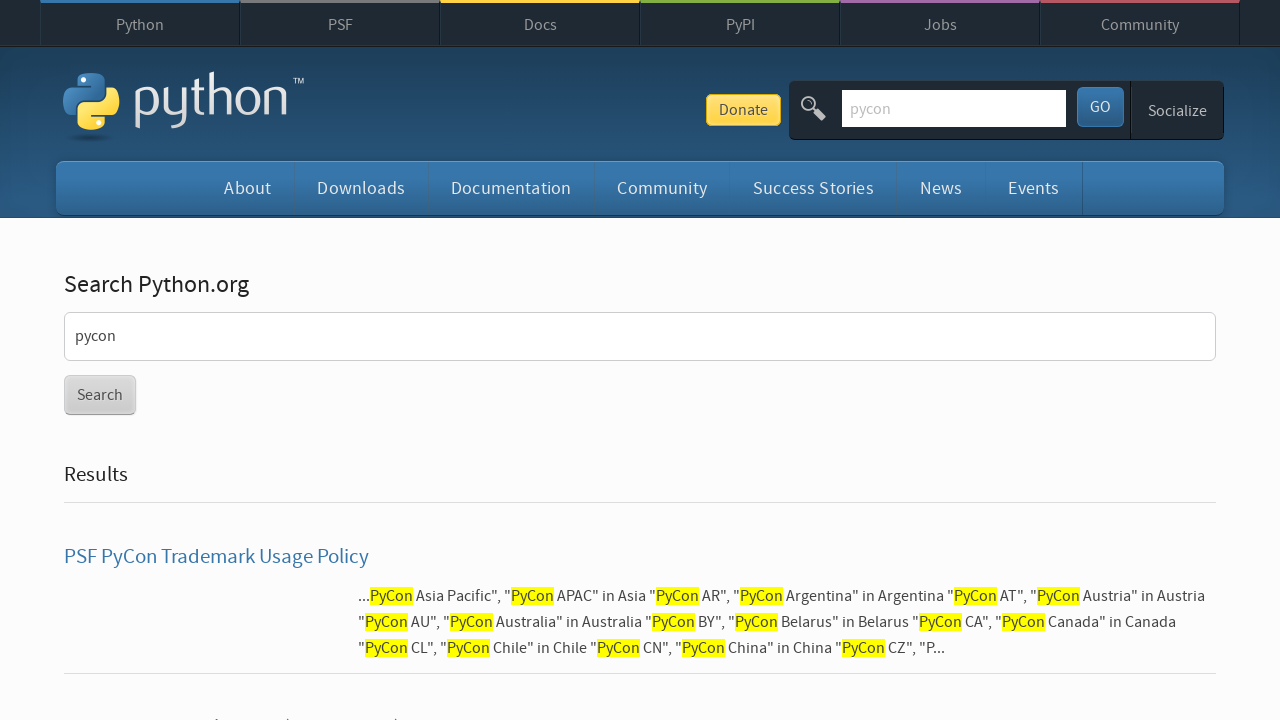

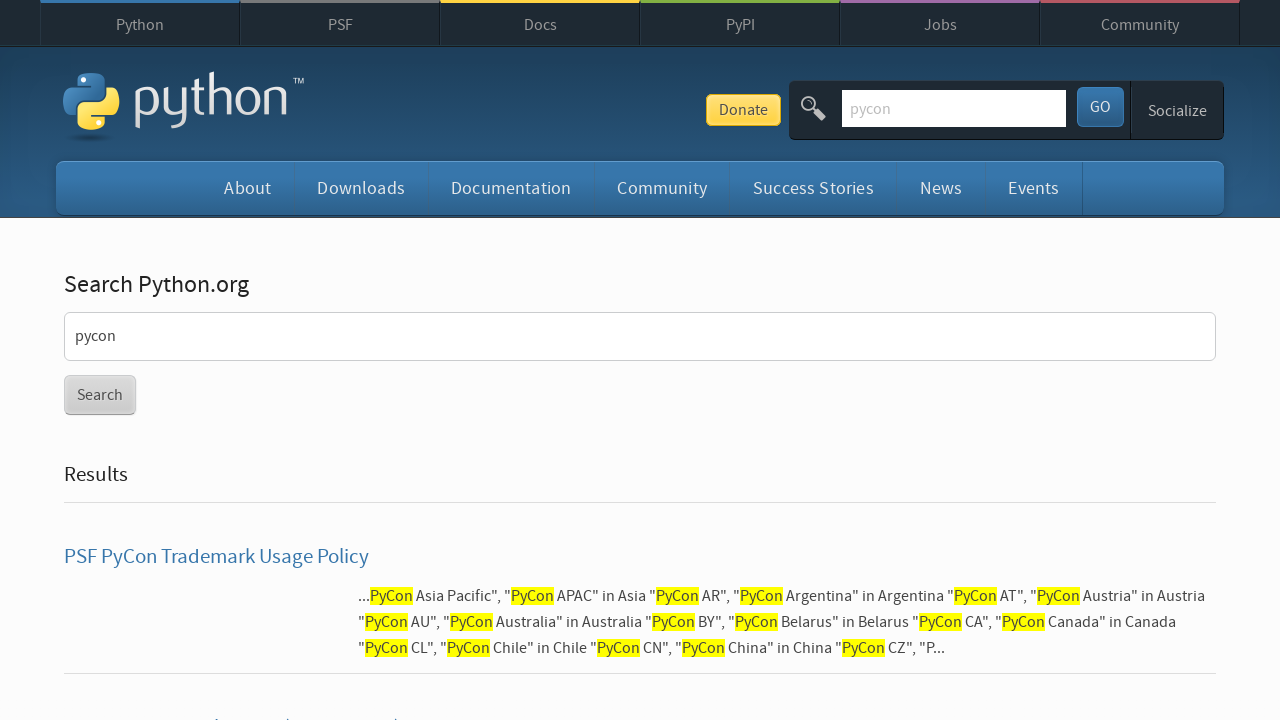